Tests TodoMVC application by adding three tasks, verifying they appear, completing one task, filtering by active tasks, toggling all, and clearing completed tasks to verify the list becomes empty.

Starting URL: http://todomvc4tasj.herokuapp.com

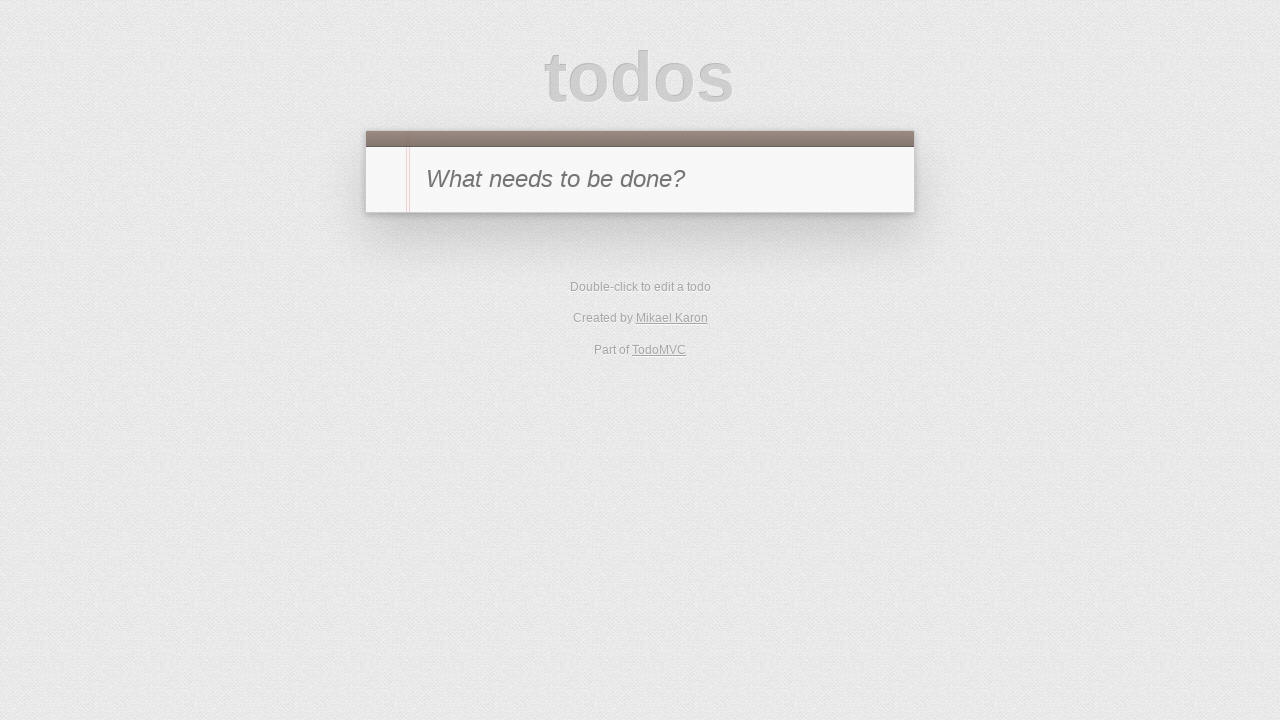

Filled new todo input field with task '1' on #new-todo
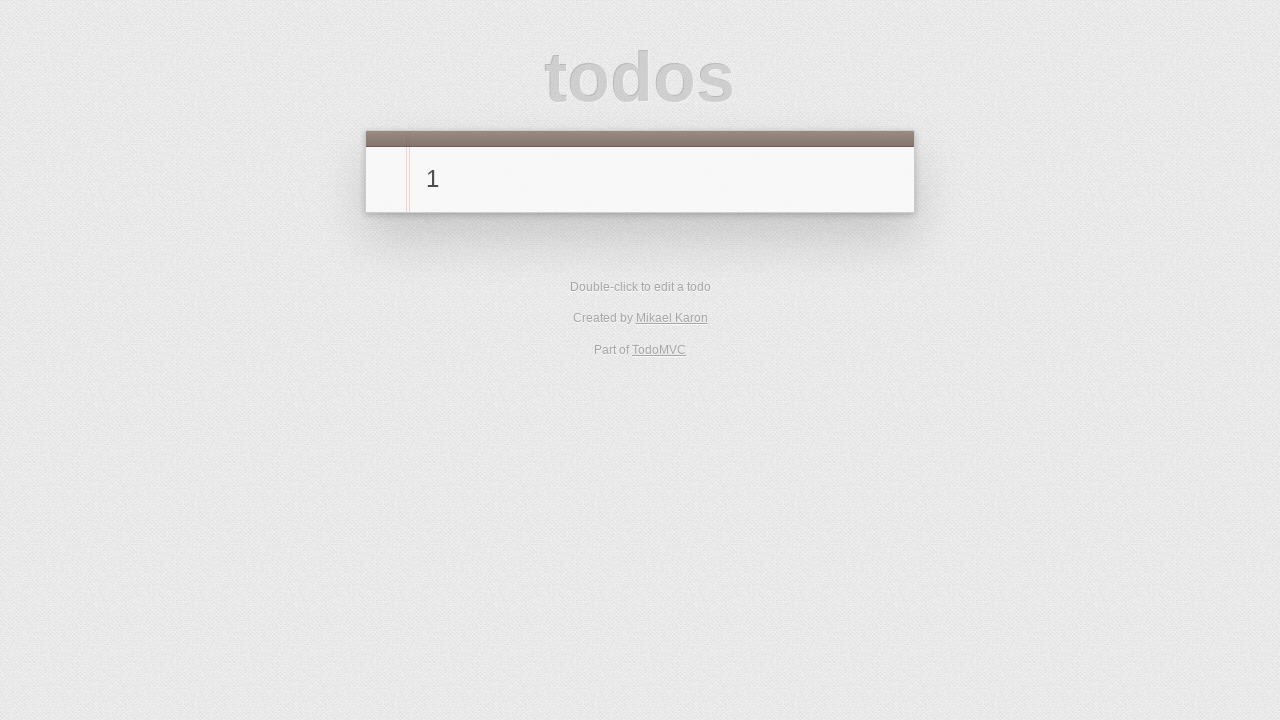

Pressed Enter to add task '1' on #new-todo
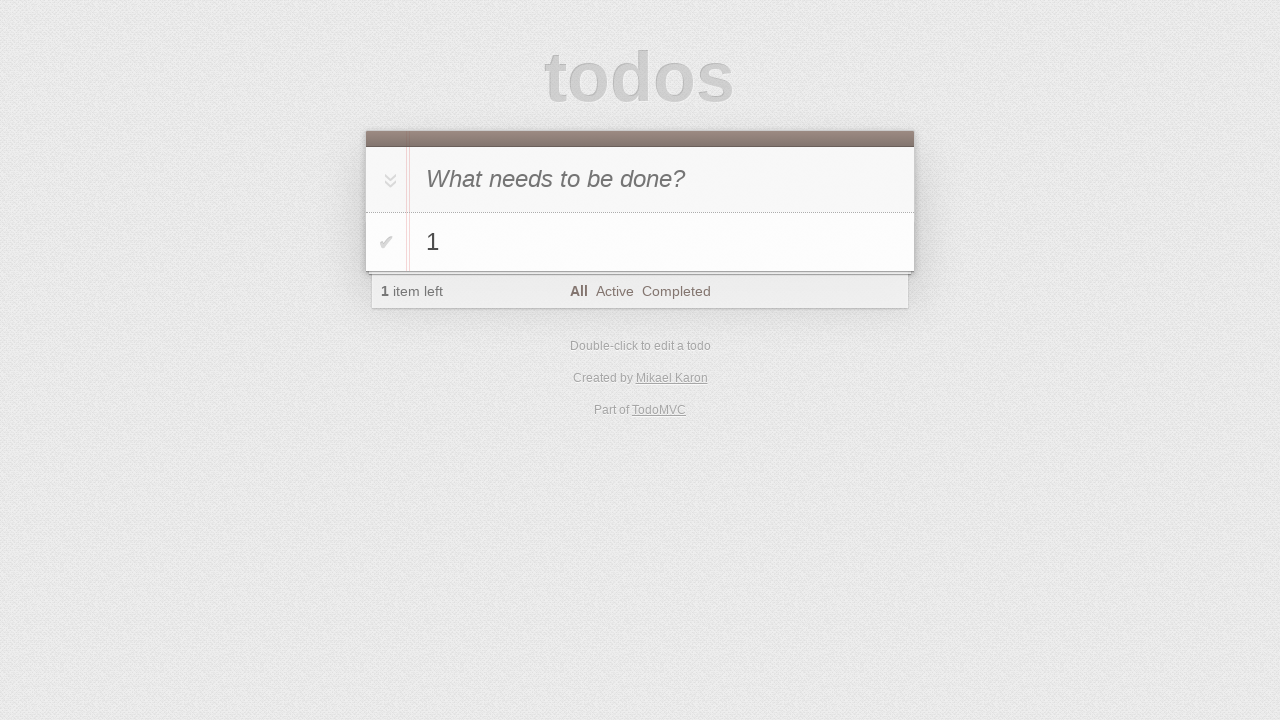

Filled new todo input field with task '2' on #new-todo
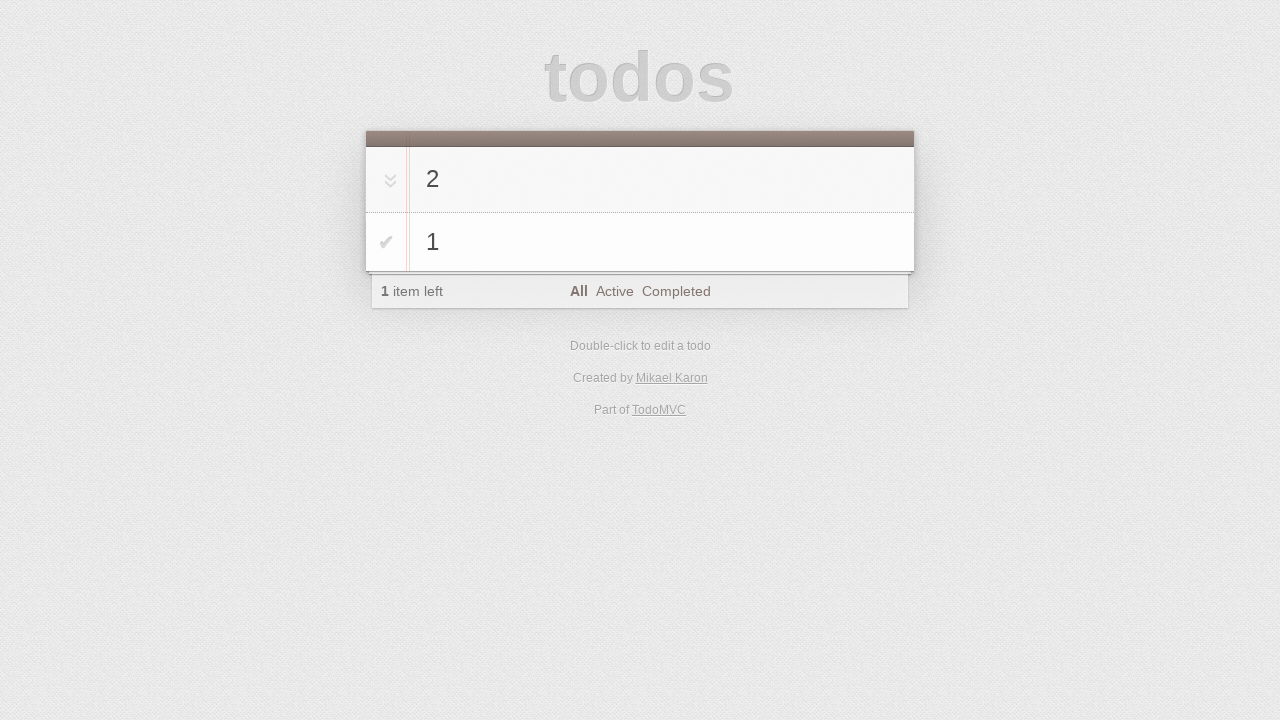

Pressed Enter to add task '2' on #new-todo
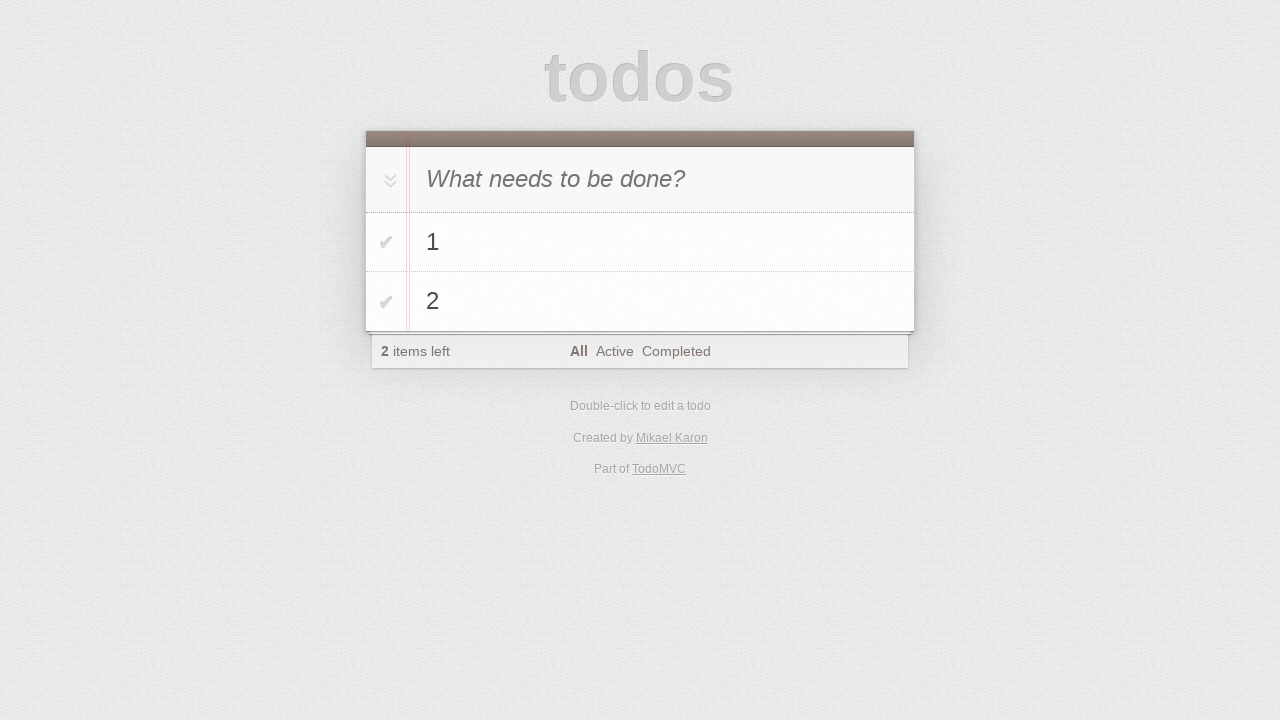

Filled new todo input field with task '3' on #new-todo
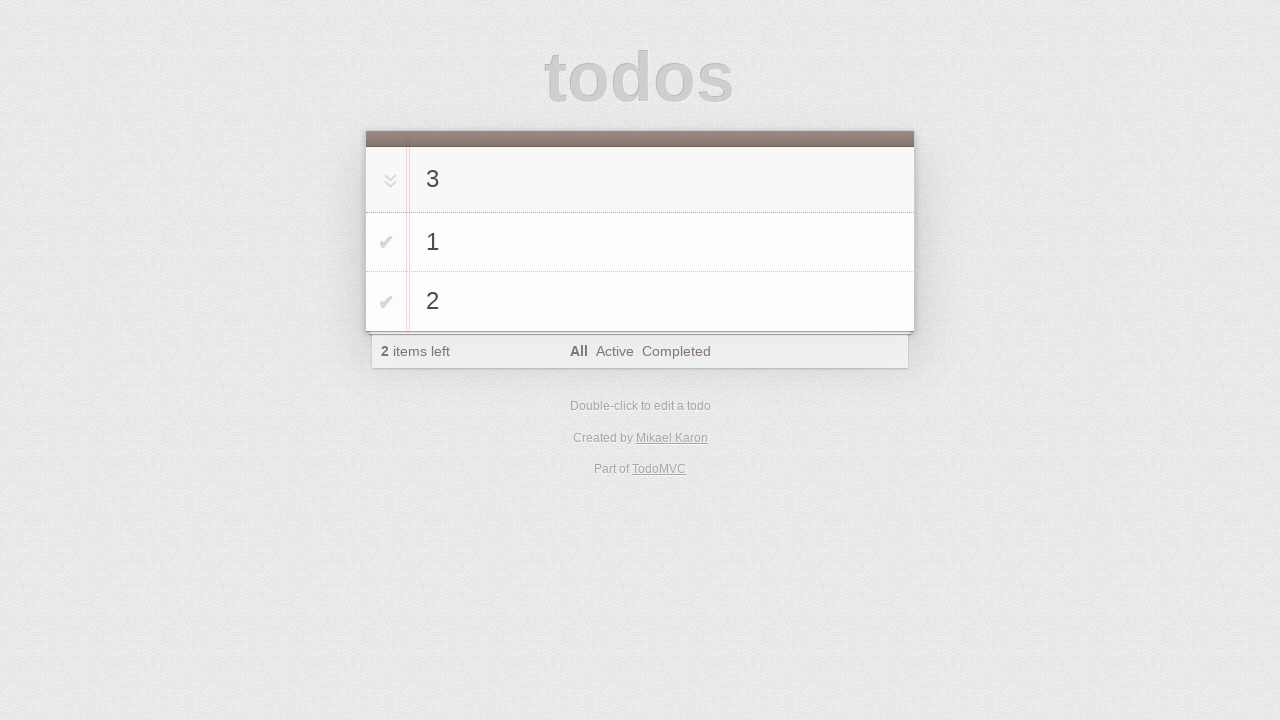

Pressed Enter to add task '3' on #new-todo
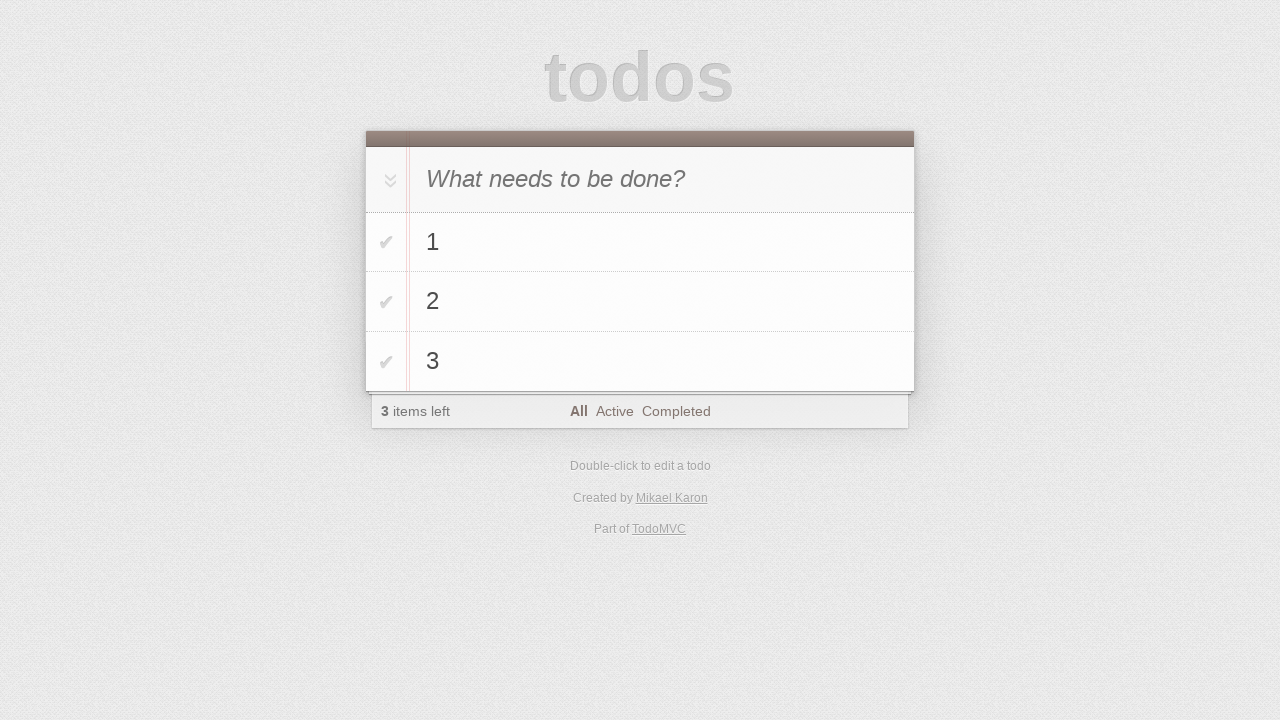

Verified that todo list items appeared
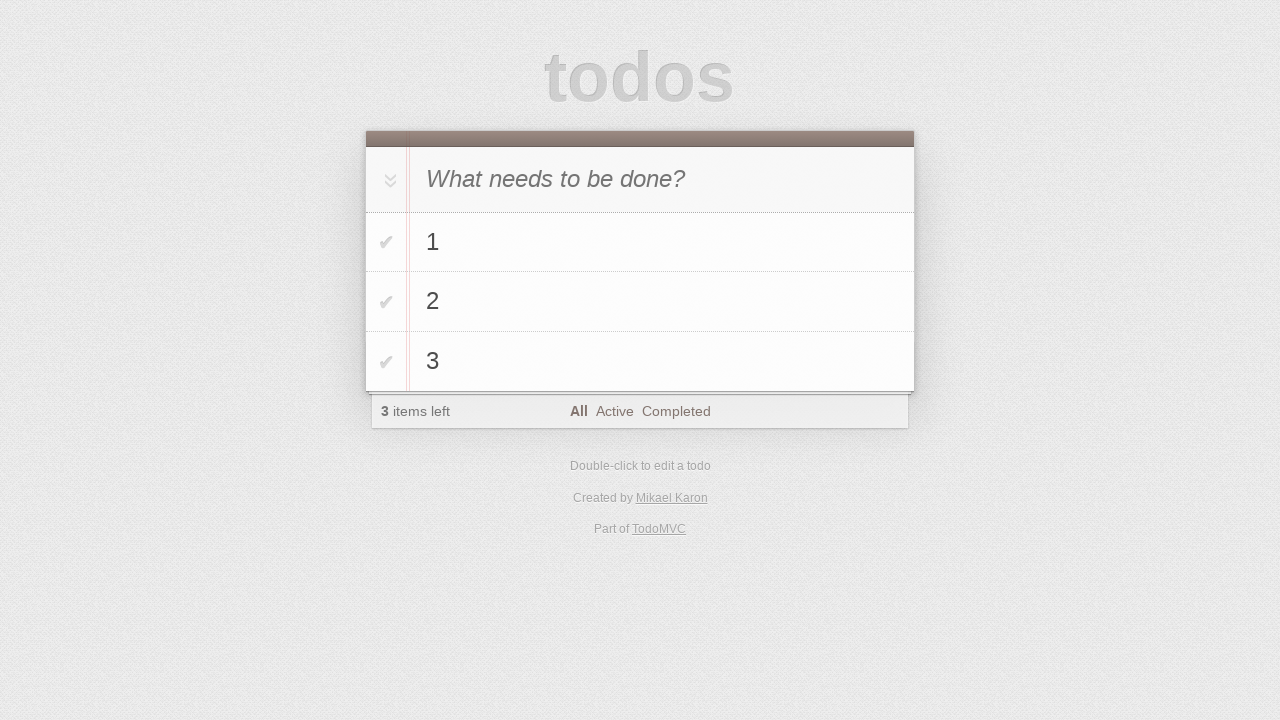

Verified that todo count element is visible
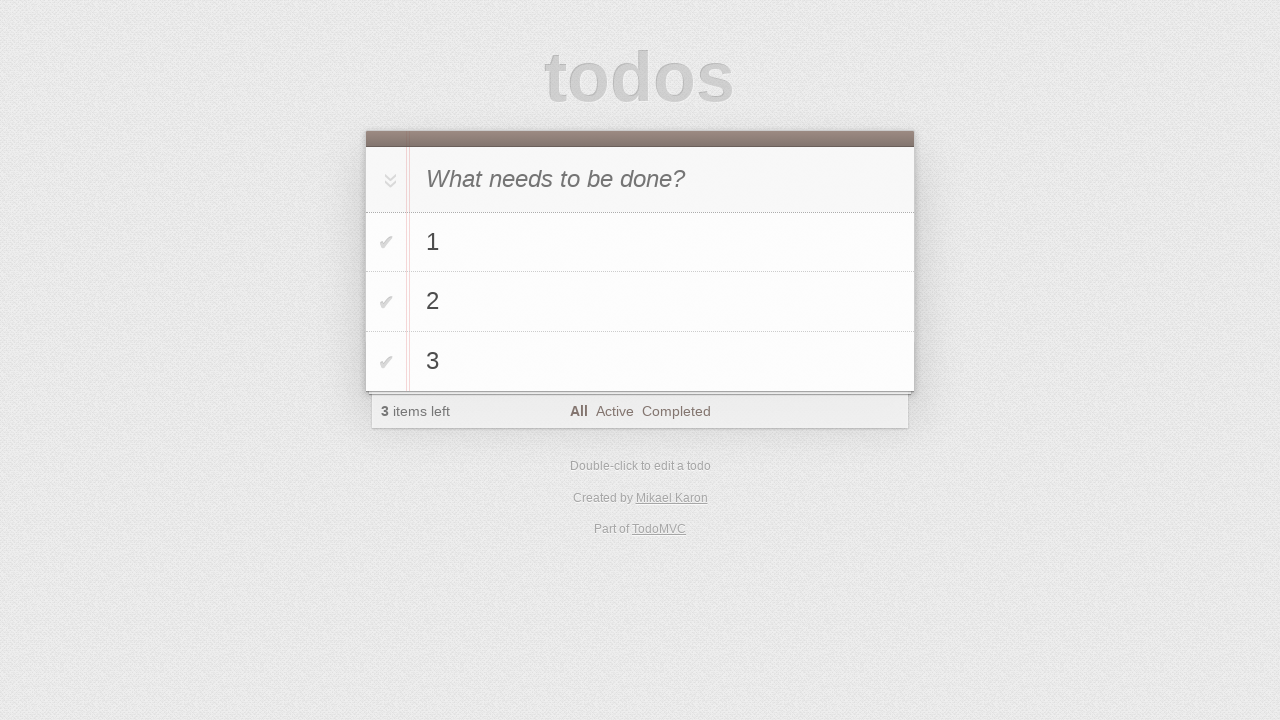

Clicked toggle on third task to mark it as completed at (386, 362) on #todo-list>li:nth-child(3) .toggle
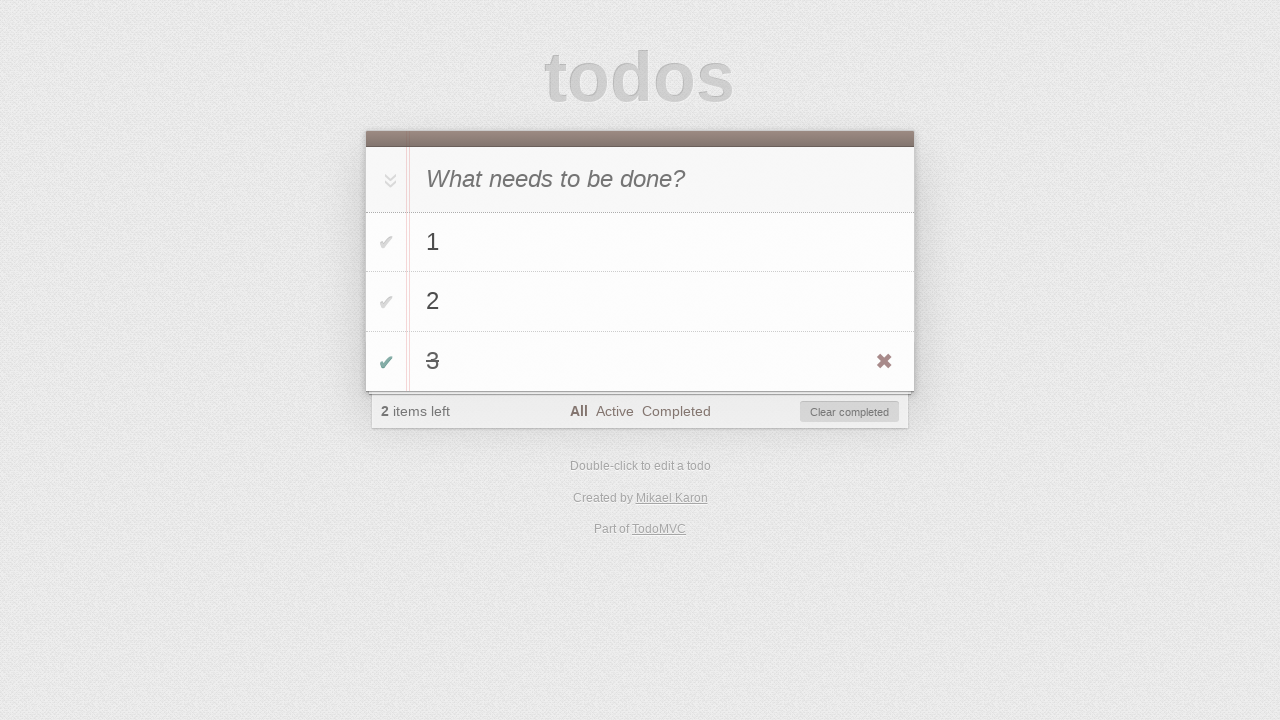

Clicked on 'Active' filter to show only active tasks at (614, 411) on a[href='#/active']
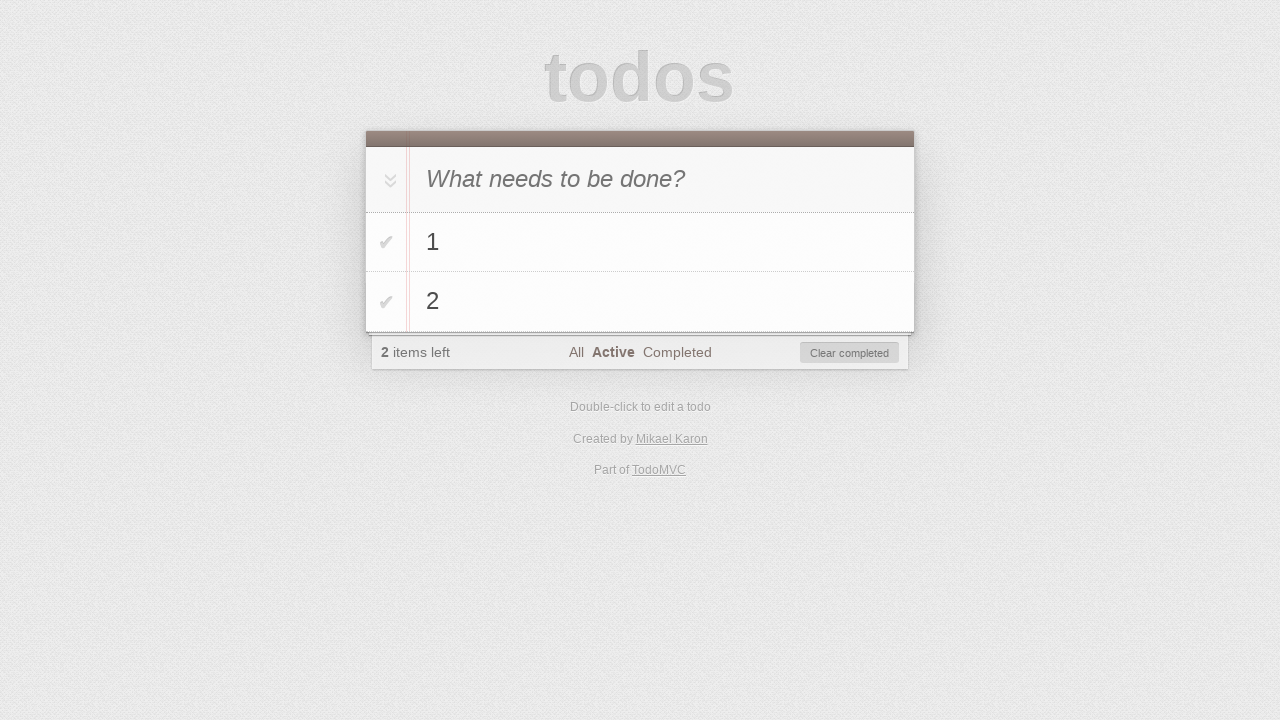

Waited for active filter to be applied
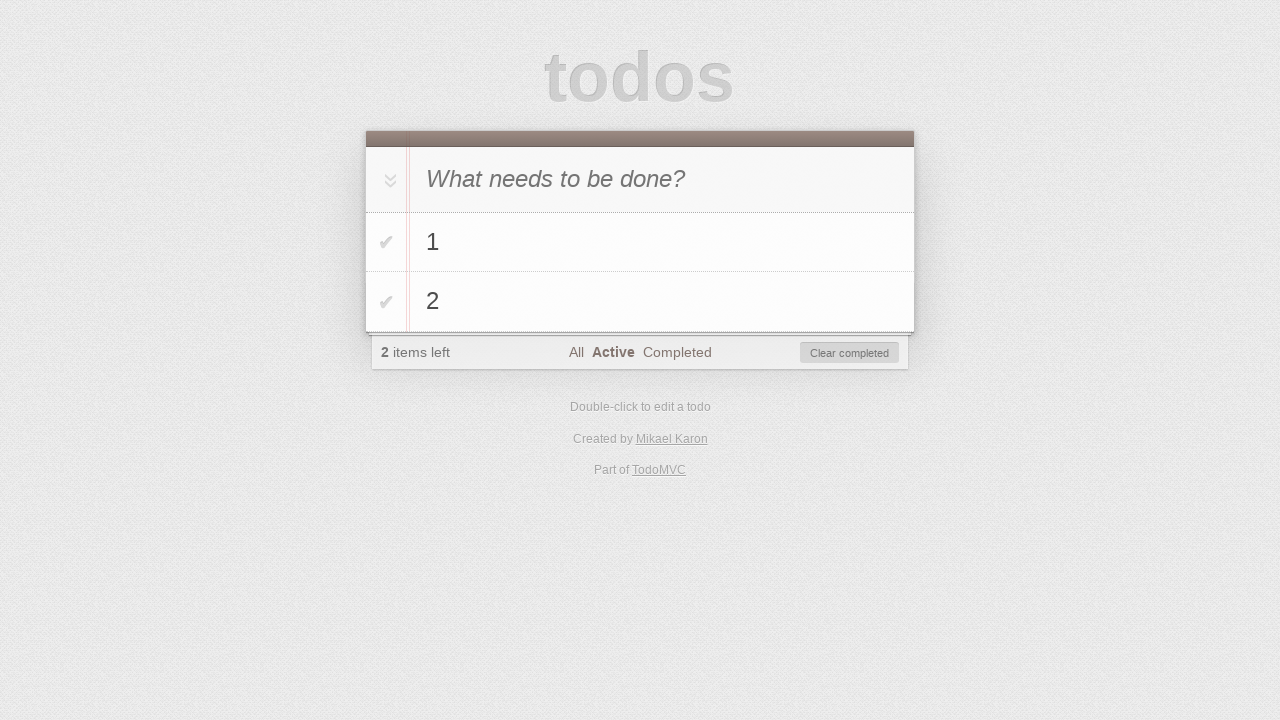

Clicked toggle-all button to mark all remaining tasks as completed at (388, 180) on #toggle-all
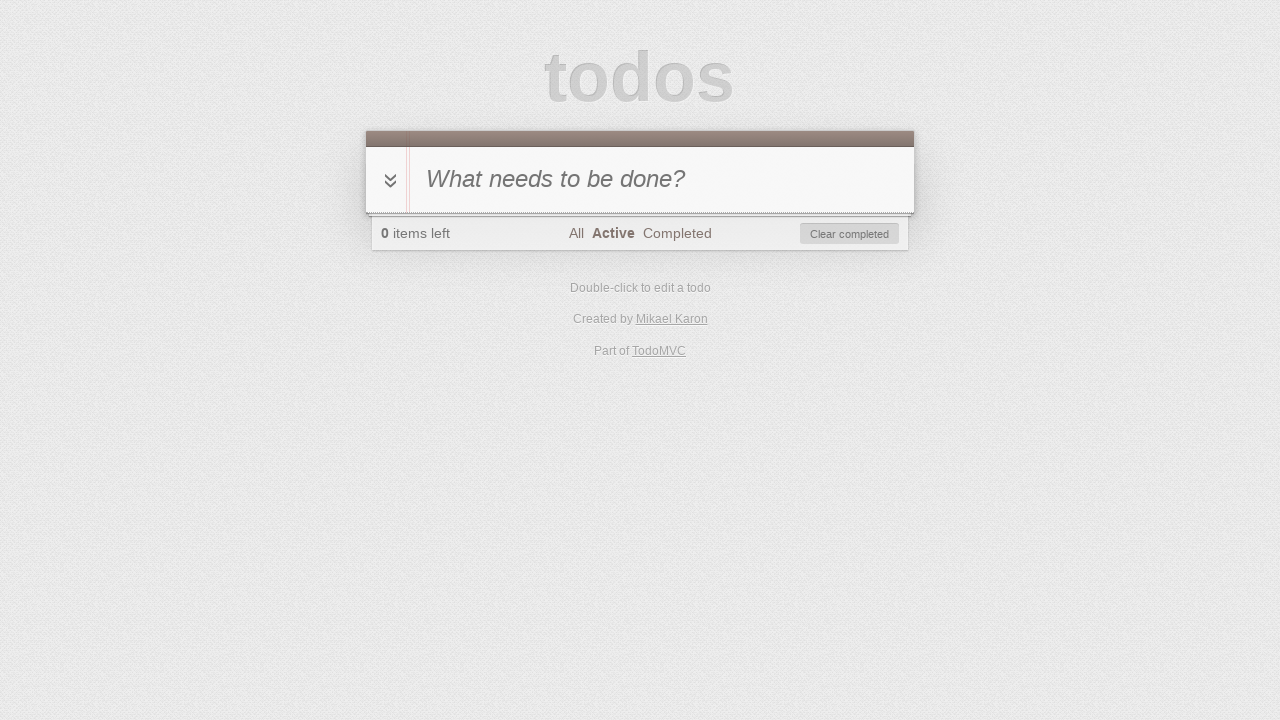

Clicked clear completed button to remove all completed tasks at (850, 234) on #clear-completed
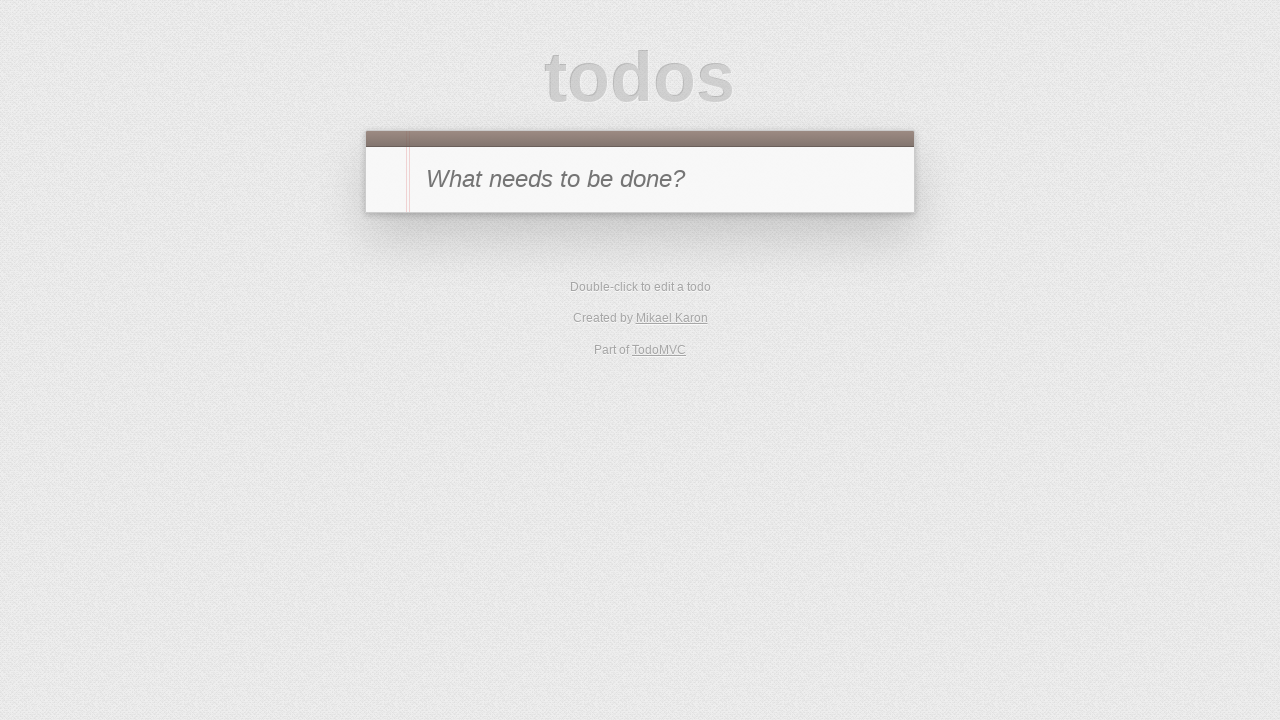

Verified that all todo list items are now hidden (list is empty)
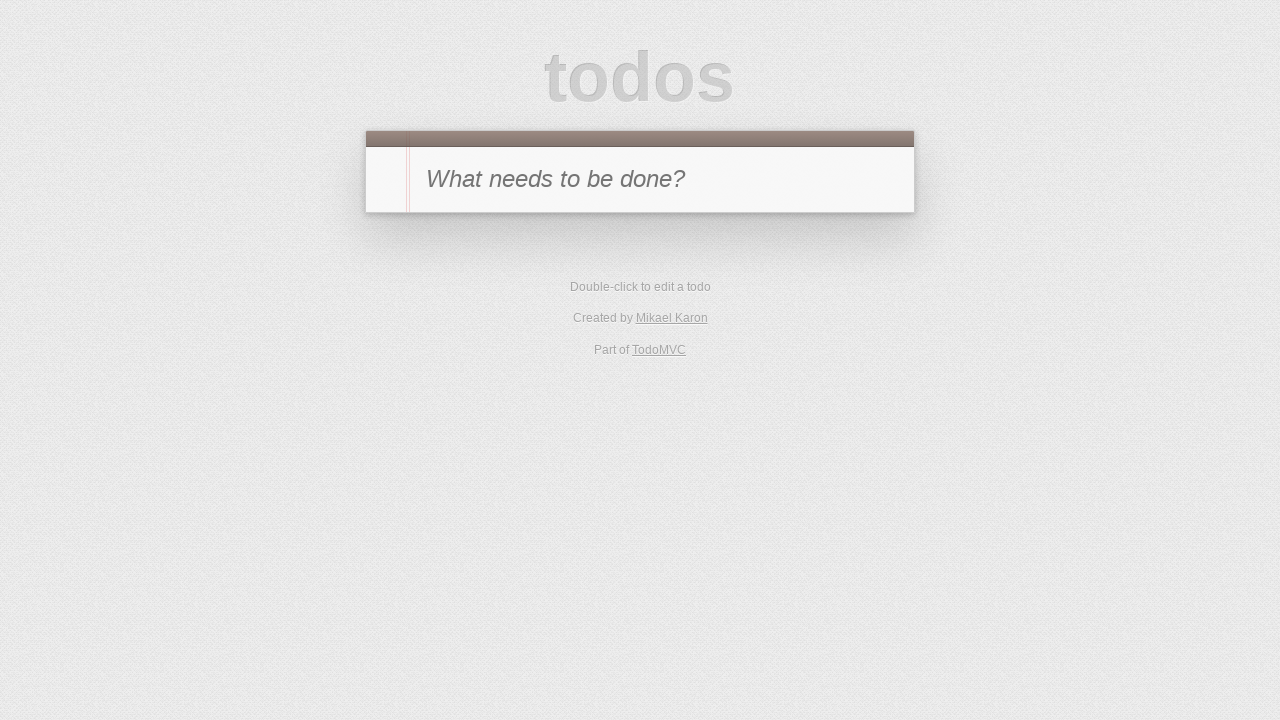

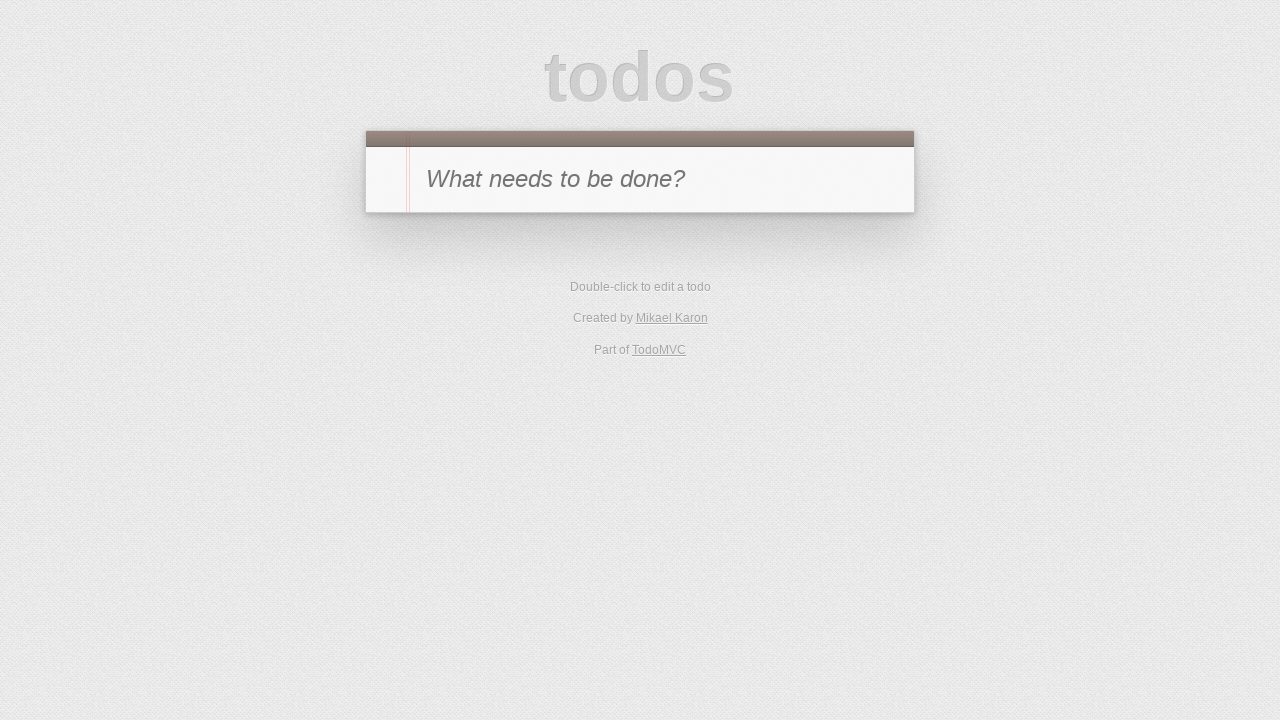